Tests that edits are saved when the edit input loses focus (blur event)

Starting URL: https://demo.playwright.dev/todomvc

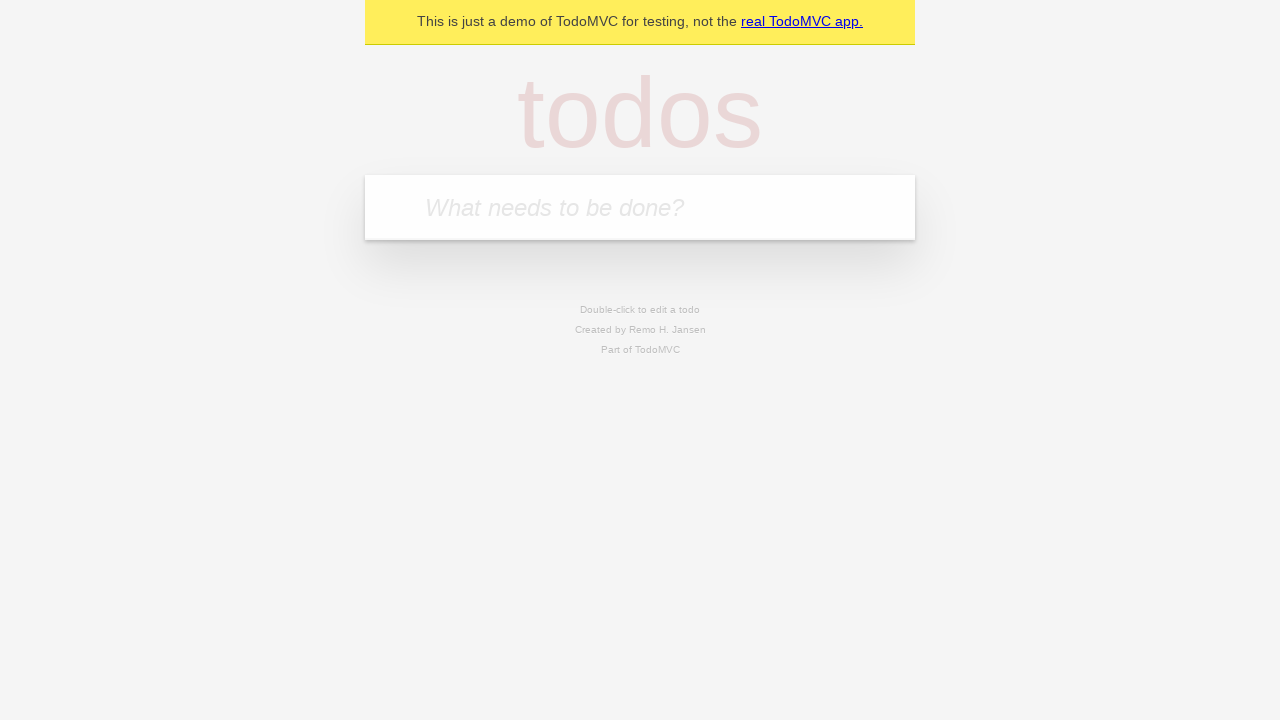

Filled new todo input with 'buy some cheese' on internal:attr=[placeholder="What needs to be done?"i]
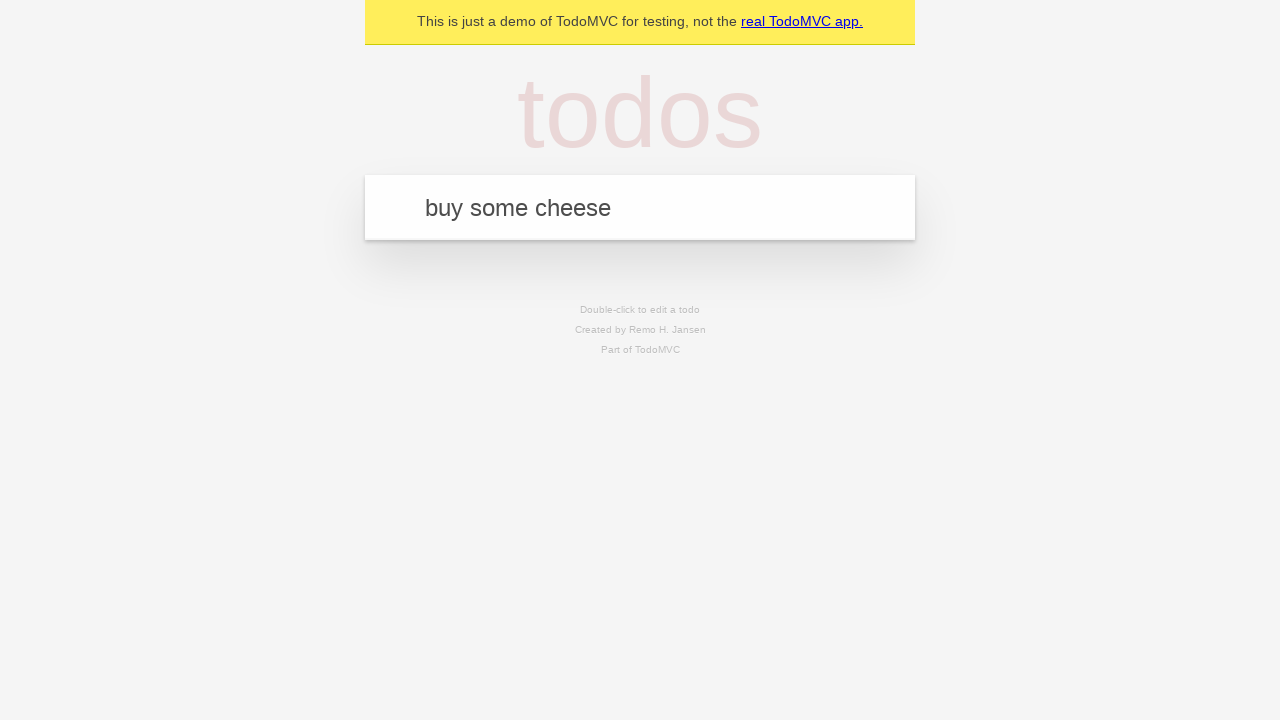

Pressed Enter to create todo 'buy some cheese' on internal:attr=[placeholder="What needs to be done?"i]
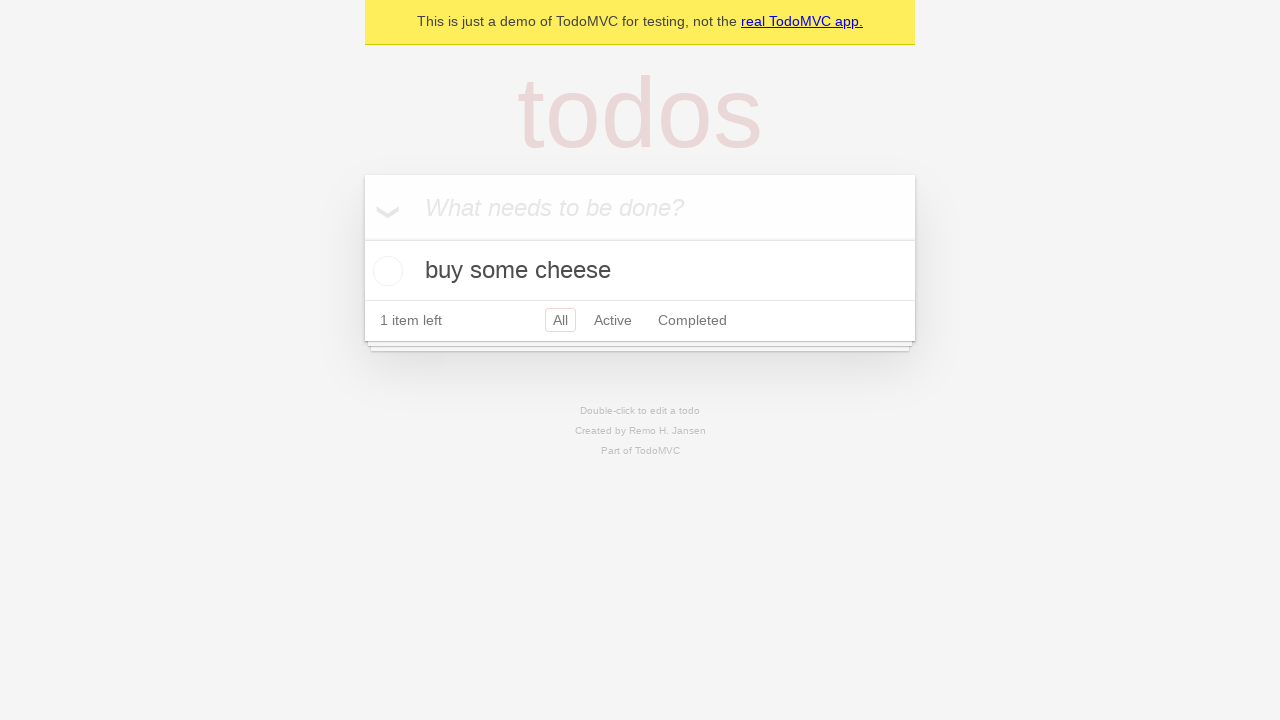

Filled new todo input with 'feed the cat' on internal:attr=[placeholder="What needs to be done?"i]
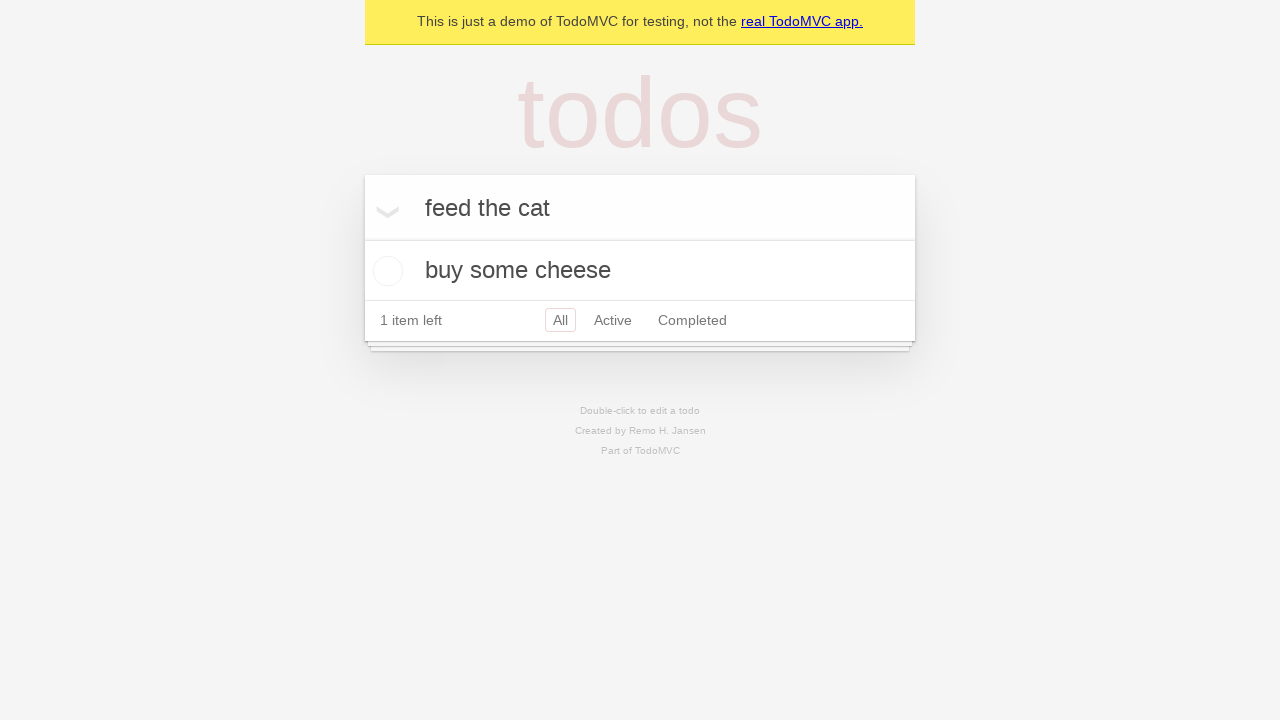

Pressed Enter to create todo 'feed the cat' on internal:attr=[placeholder="What needs to be done?"i]
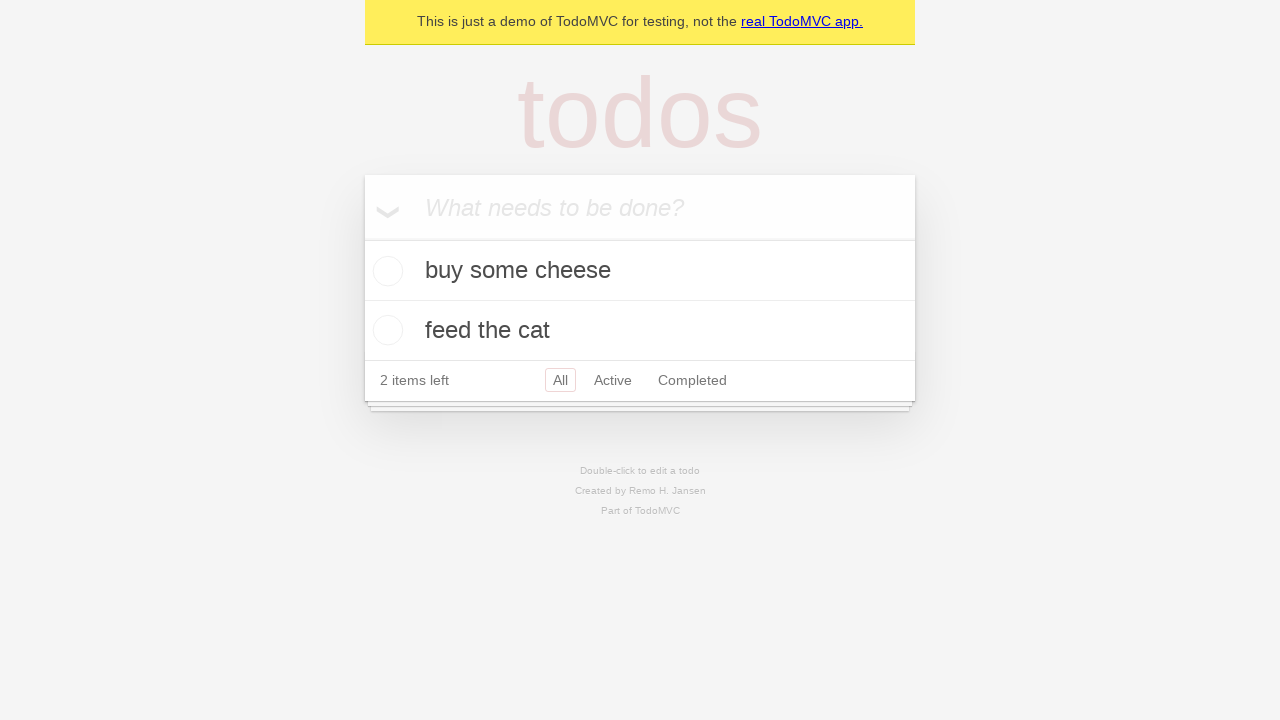

Filled new todo input with 'book a doctors appointment' on internal:attr=[placeholder="What needs to be done?"i]
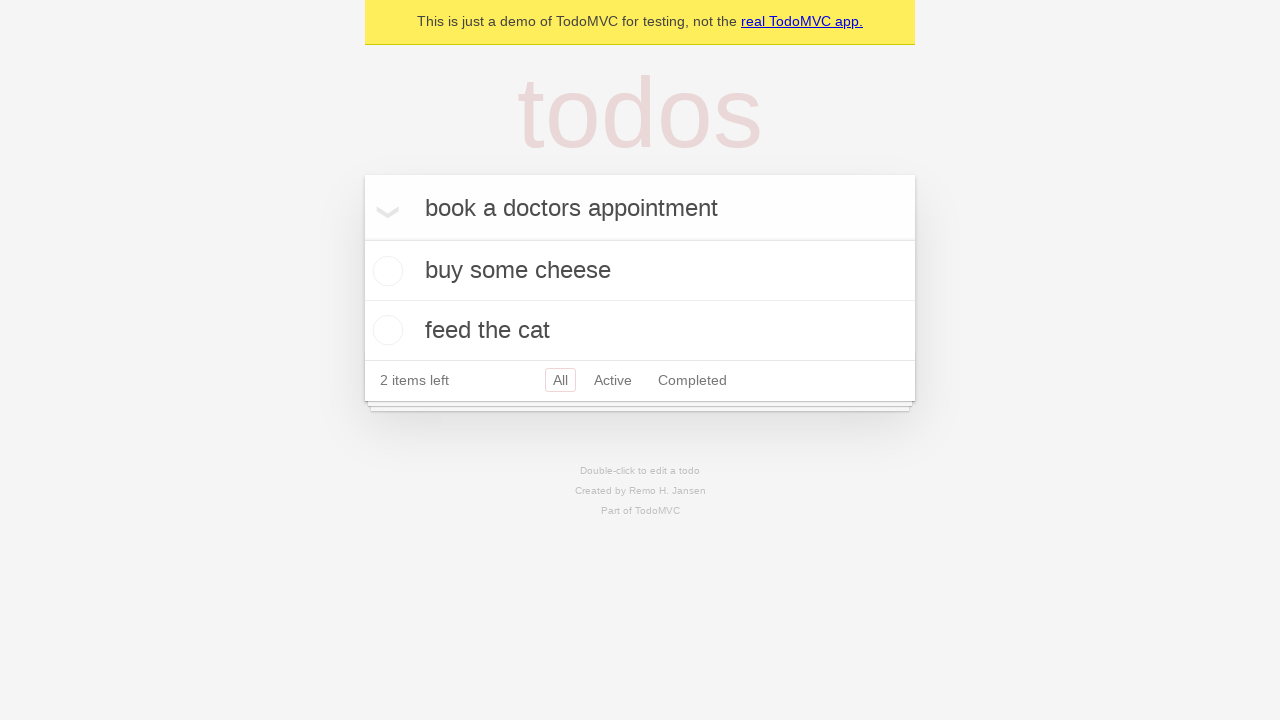

Pressed Enter to create todo 'book a doctors appointment' on internal:attr=[placeholder="What needs to be done?"i]
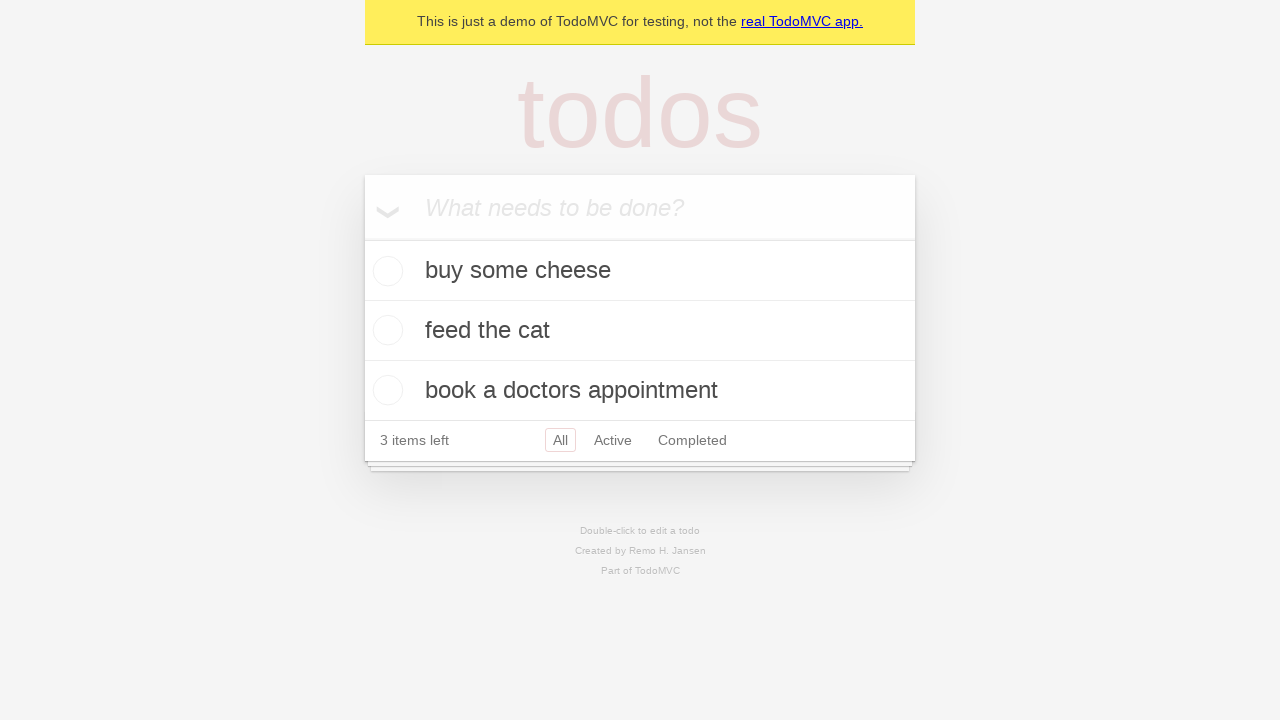

Waited for all 3 todos to be created
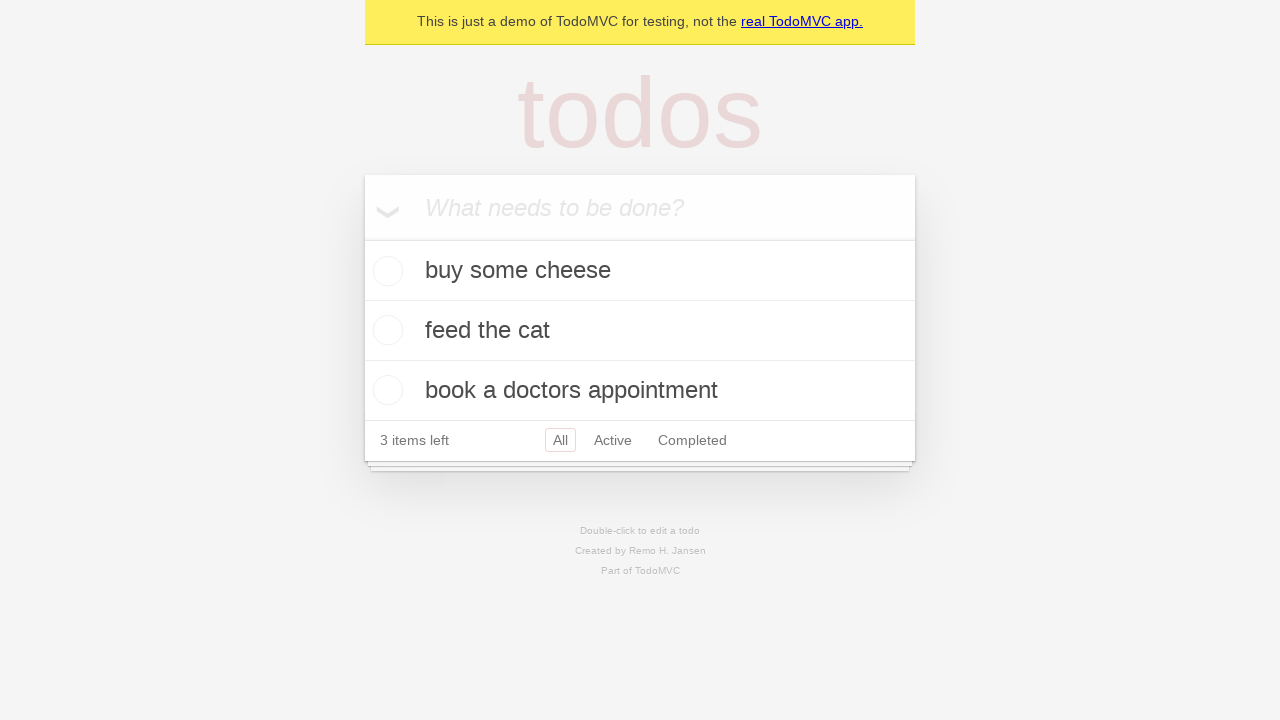

Double-clicked second todo to enter edit mode at (640, 331) on internal:testid=[data-testid="todo-item"s] >> nth=1
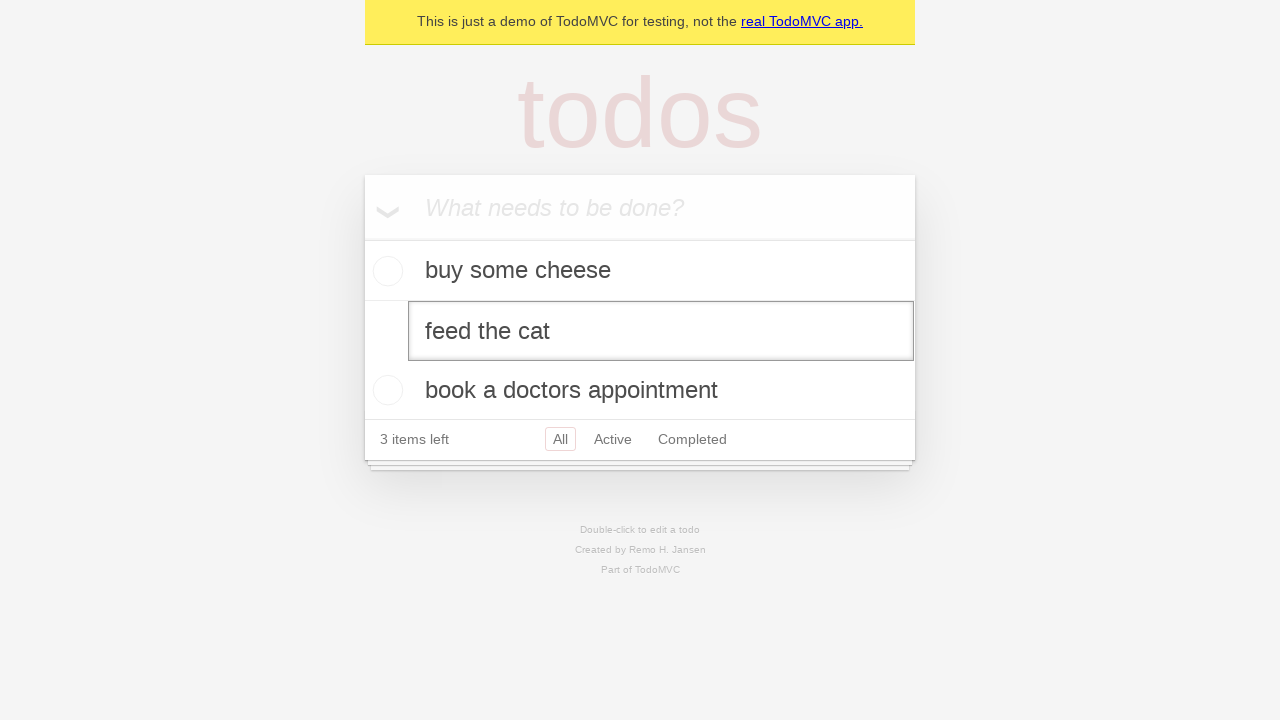

Filled edit textbox with 'buy some sausages' on internal:testid=[data-testid="todo-item"s] >> nth=1 >> internal:role=textbox[nam
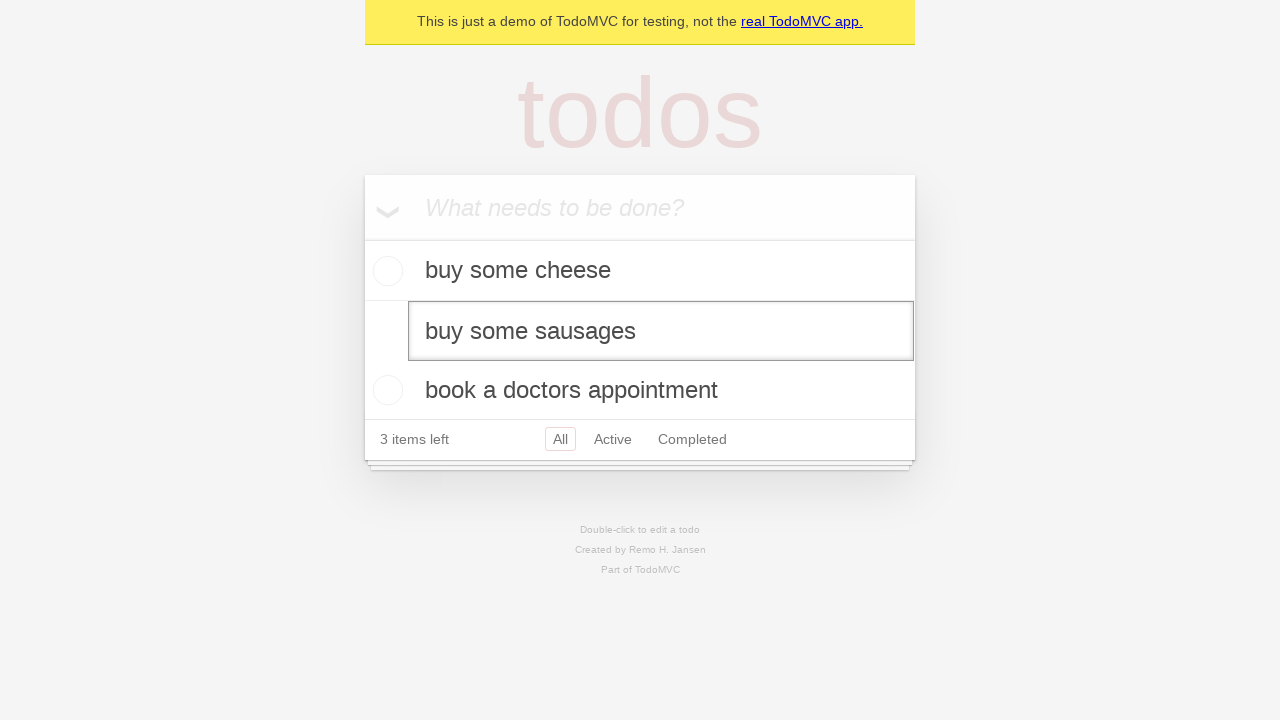

Dispatched blur event on edit textbox to save changes
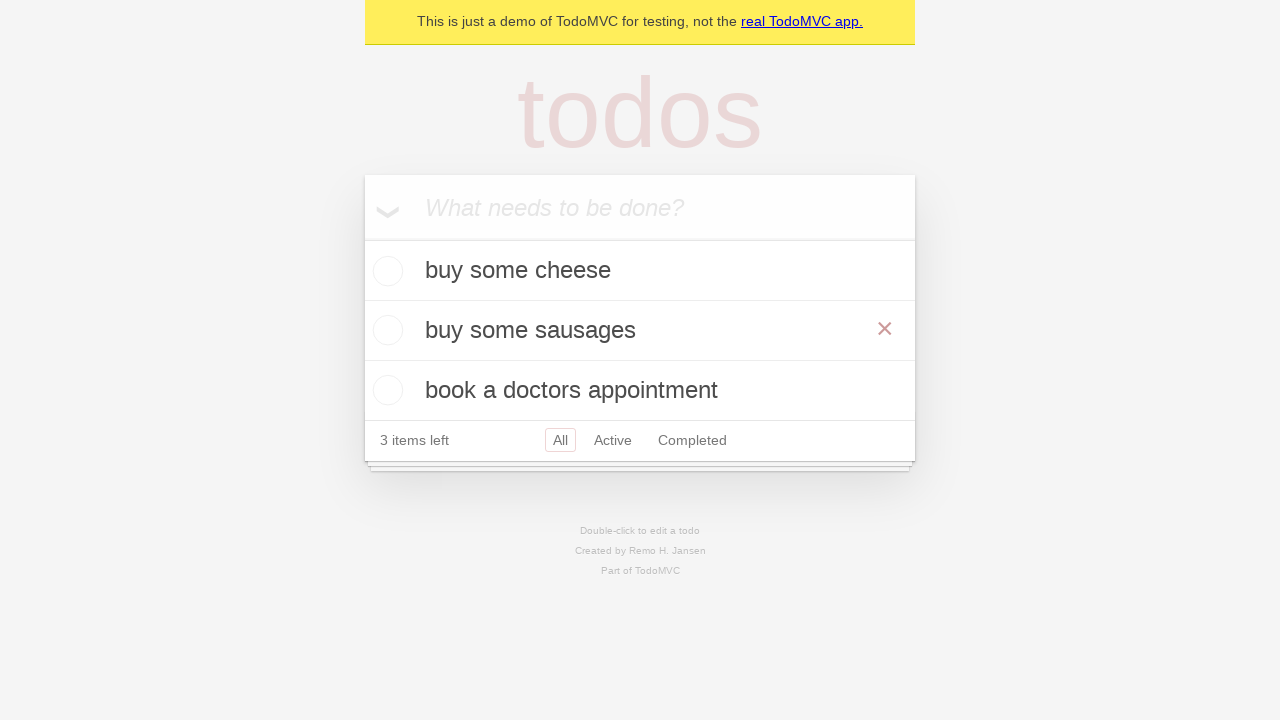

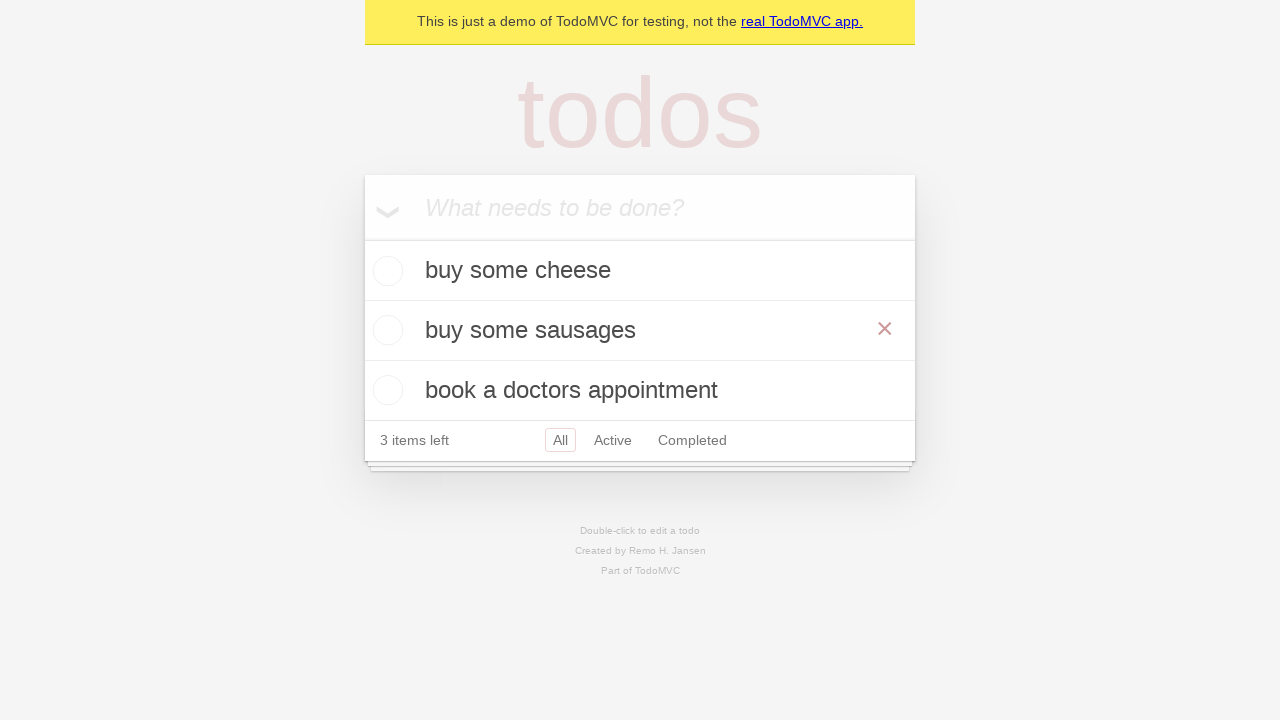